Tests that clicking the "Forgot password" link on the sign-in page navigates to the password reset page

Starting URL: https://github.com/login

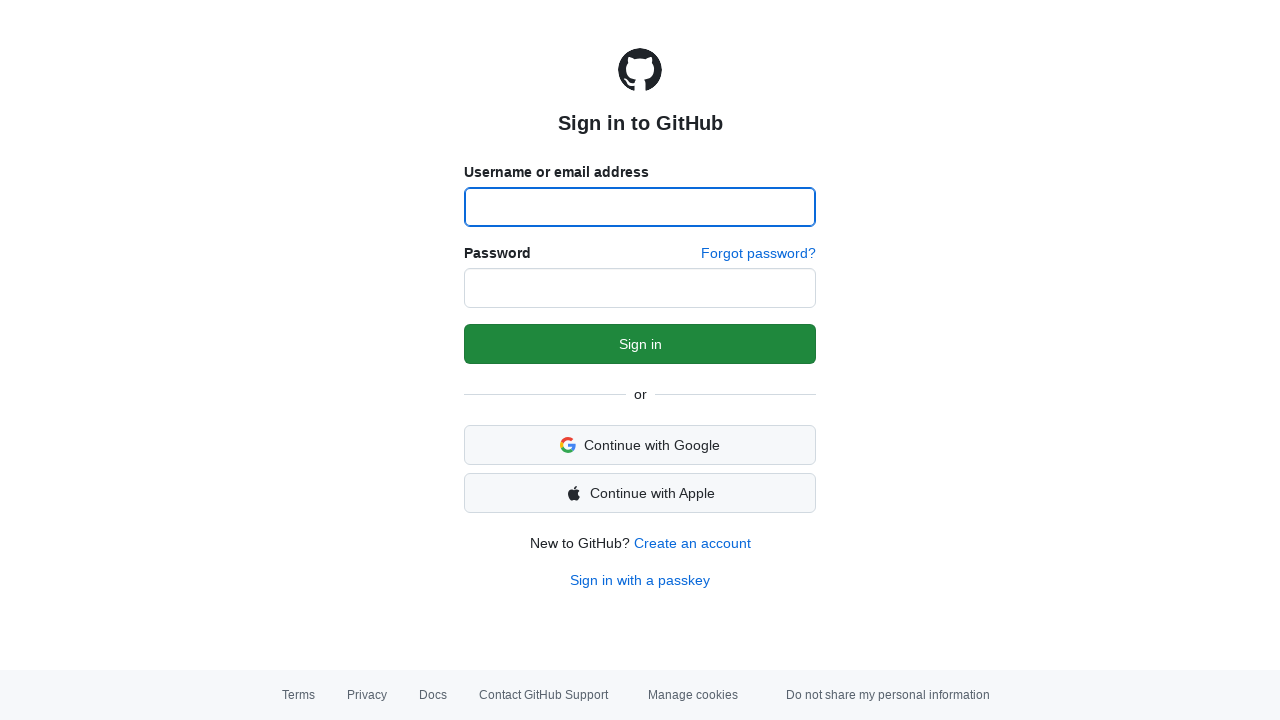

Clicked the 'Forgot password?' link on the sign-in page at (758, 254) on a[href='/password_reset']
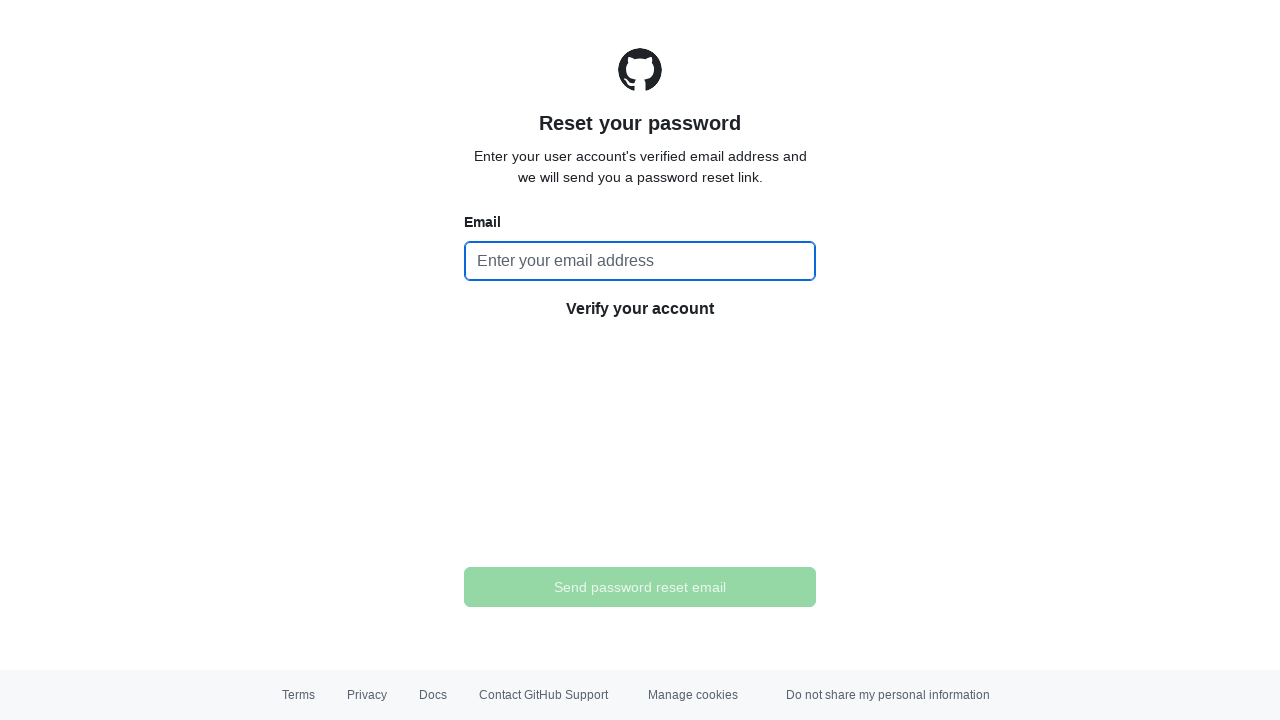

Password reset page loaded successfully
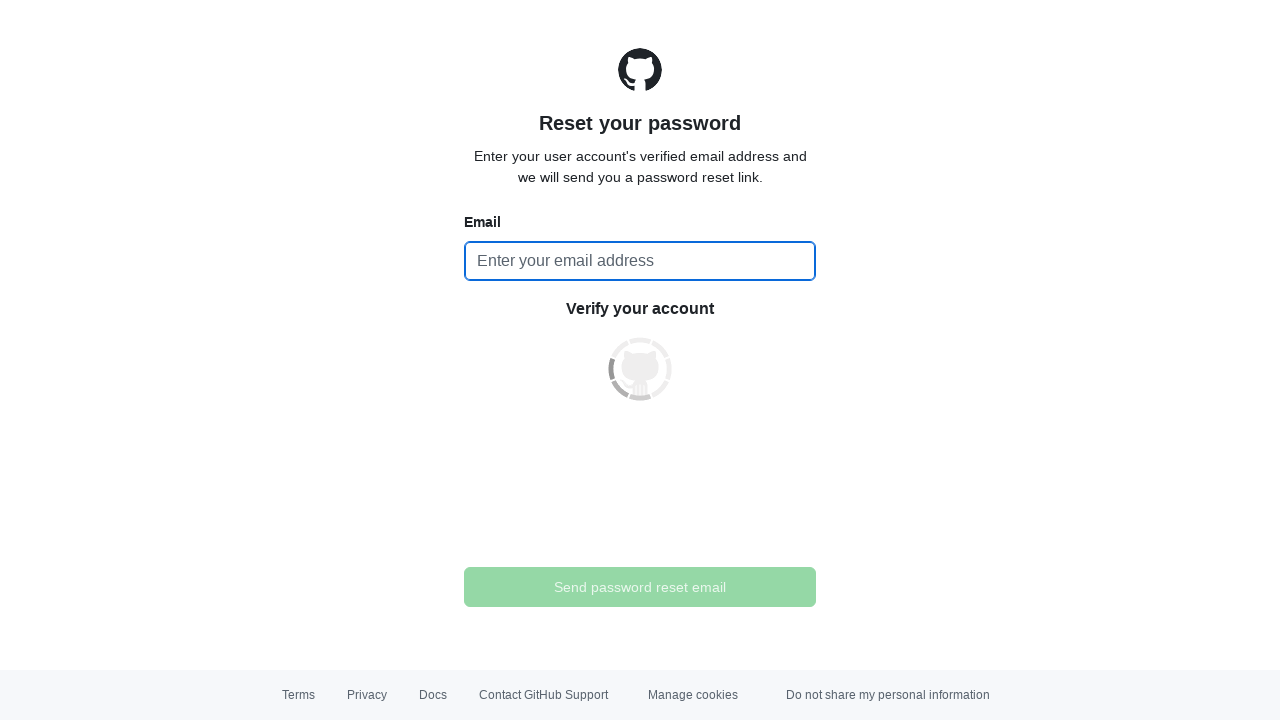

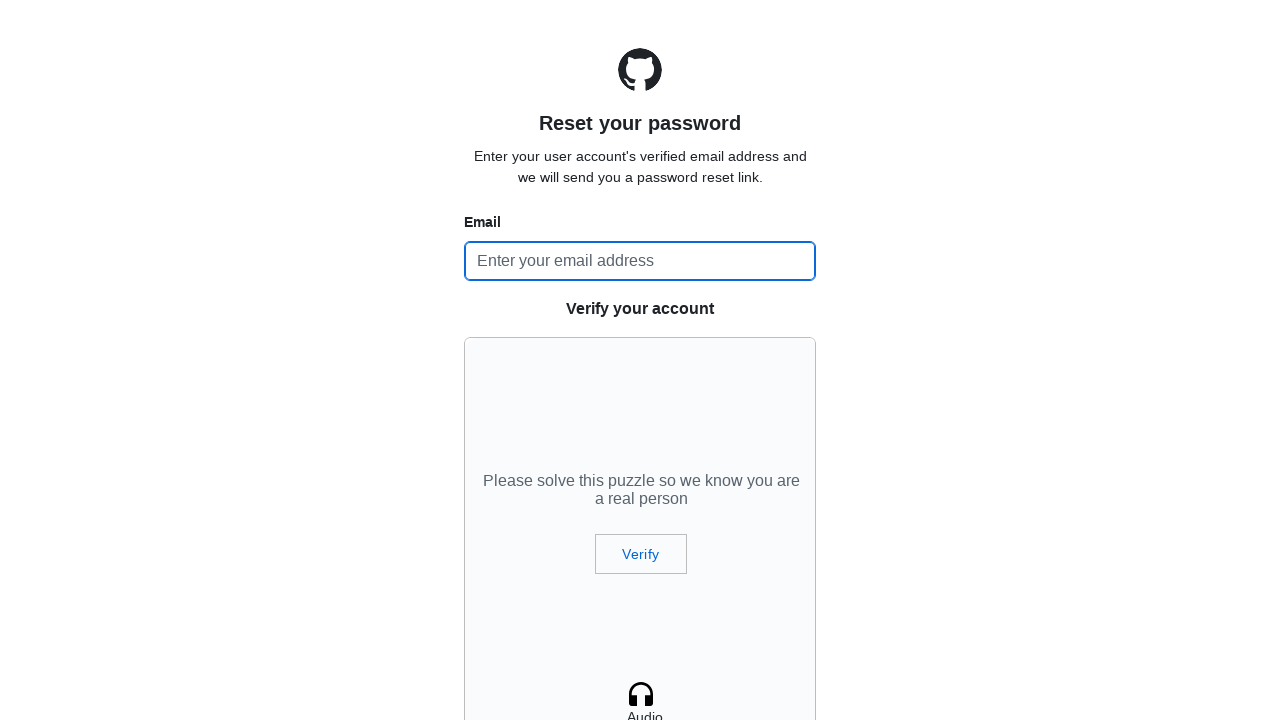